Tests navigation to Browse Languages page, clicks on numbers (0) section and verifies 10 languages are listed

Starting URL: http://www.99-bottles-of-beer.net/

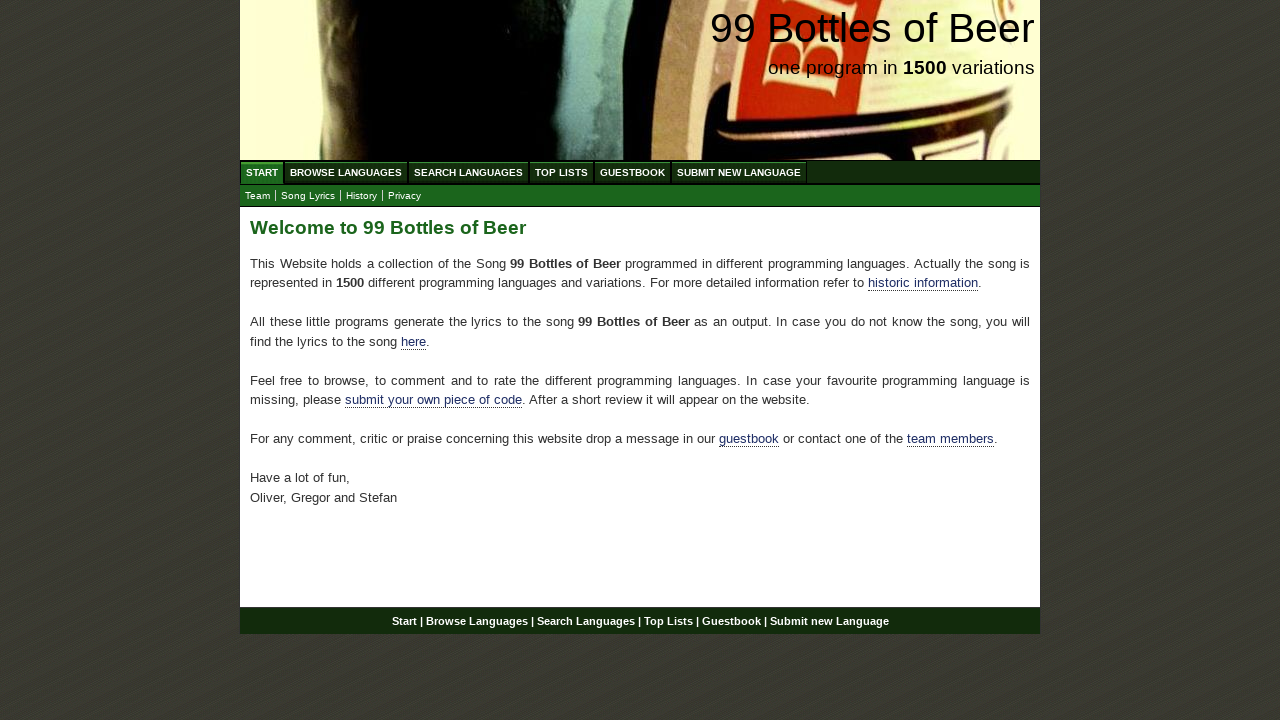

Clicked on Browse Languages link at (346, 172) on #menu li a[href='/abc.html']
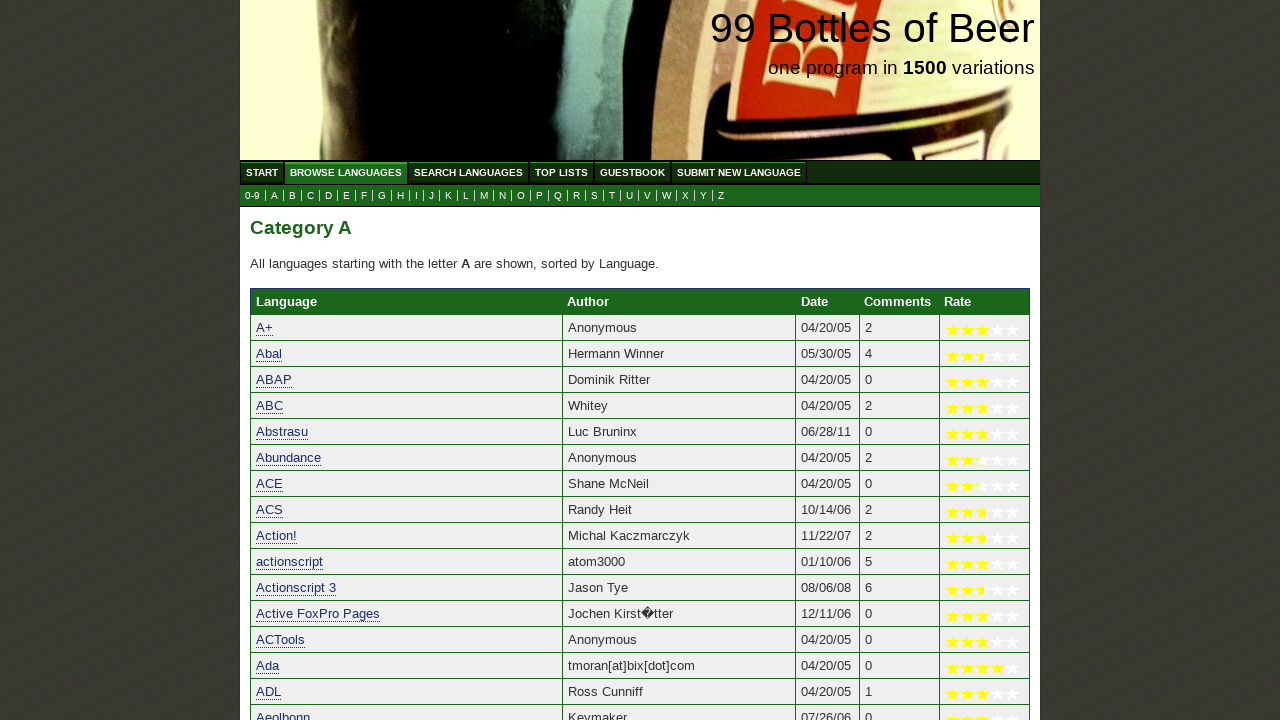

Clicked on numbers (0) section at (252, 196) on a[href='0.html']
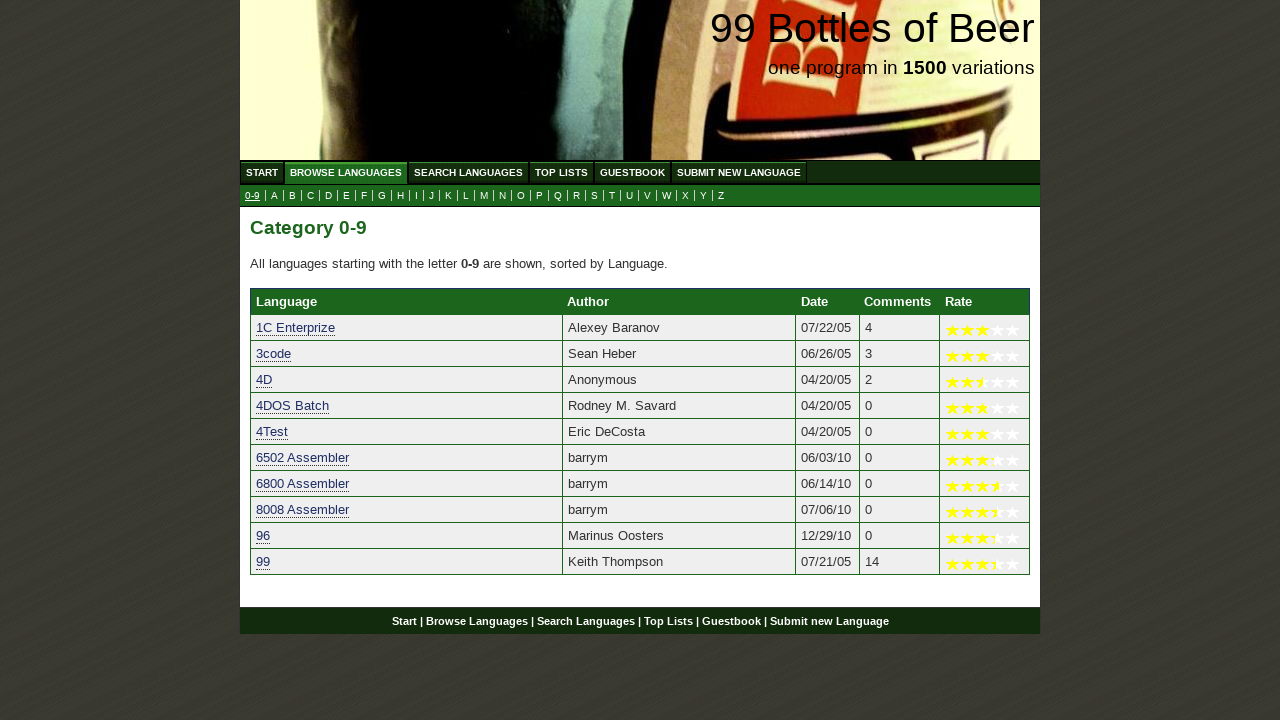

Languages list loaded, verified 10 languages are displayed
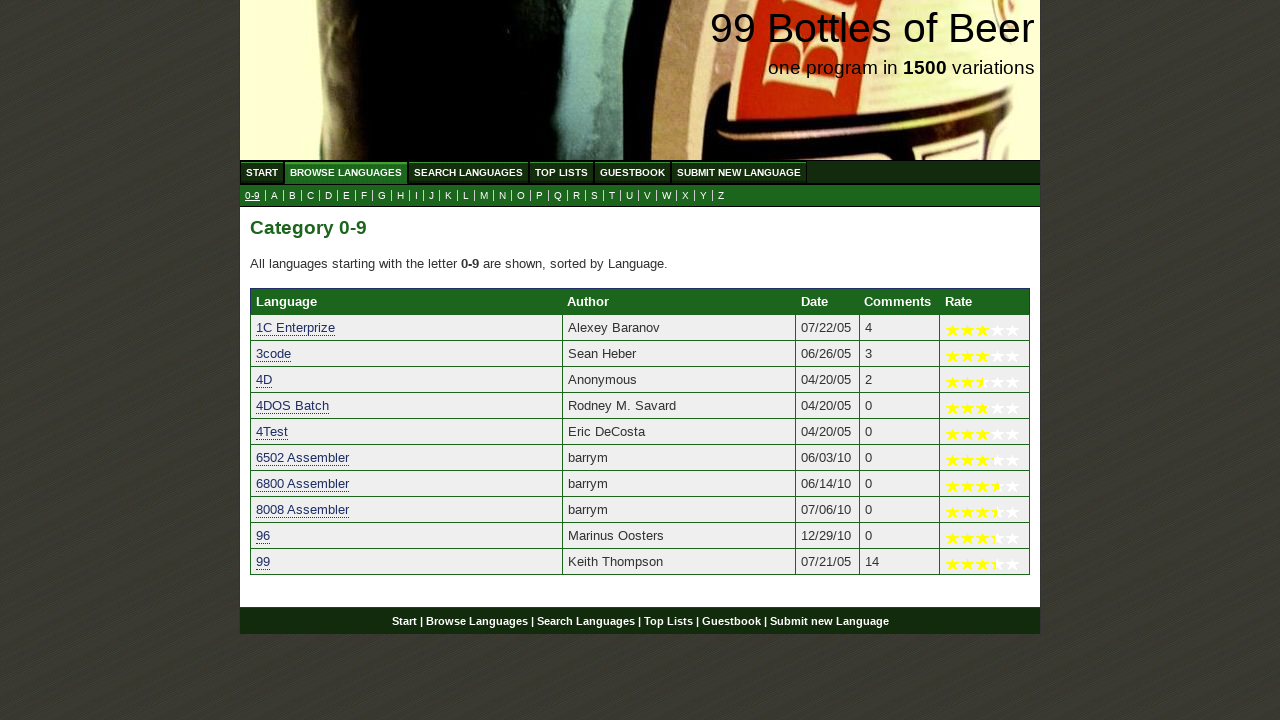

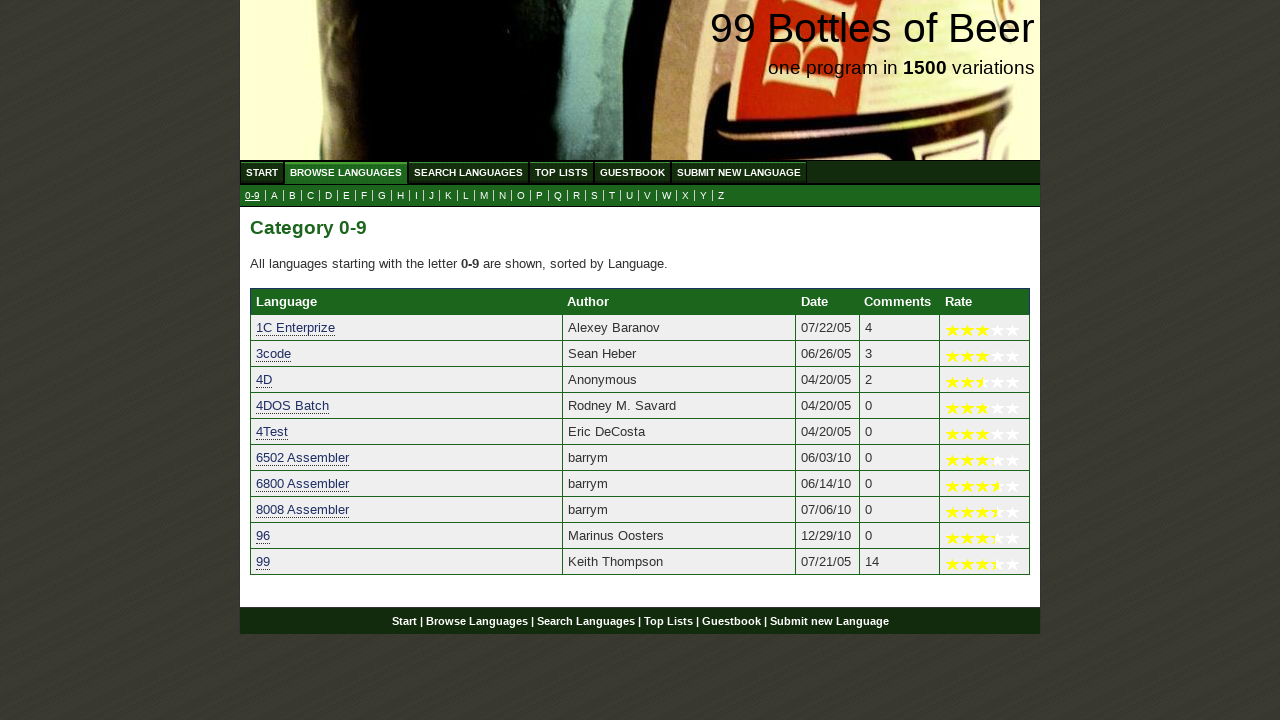